Tests a simple form by filling in first name, last name, city, and country fields using different element locator strategies, then submits the form

Starting URL: http://suninjuly.github.io/simple_form_find_task.html

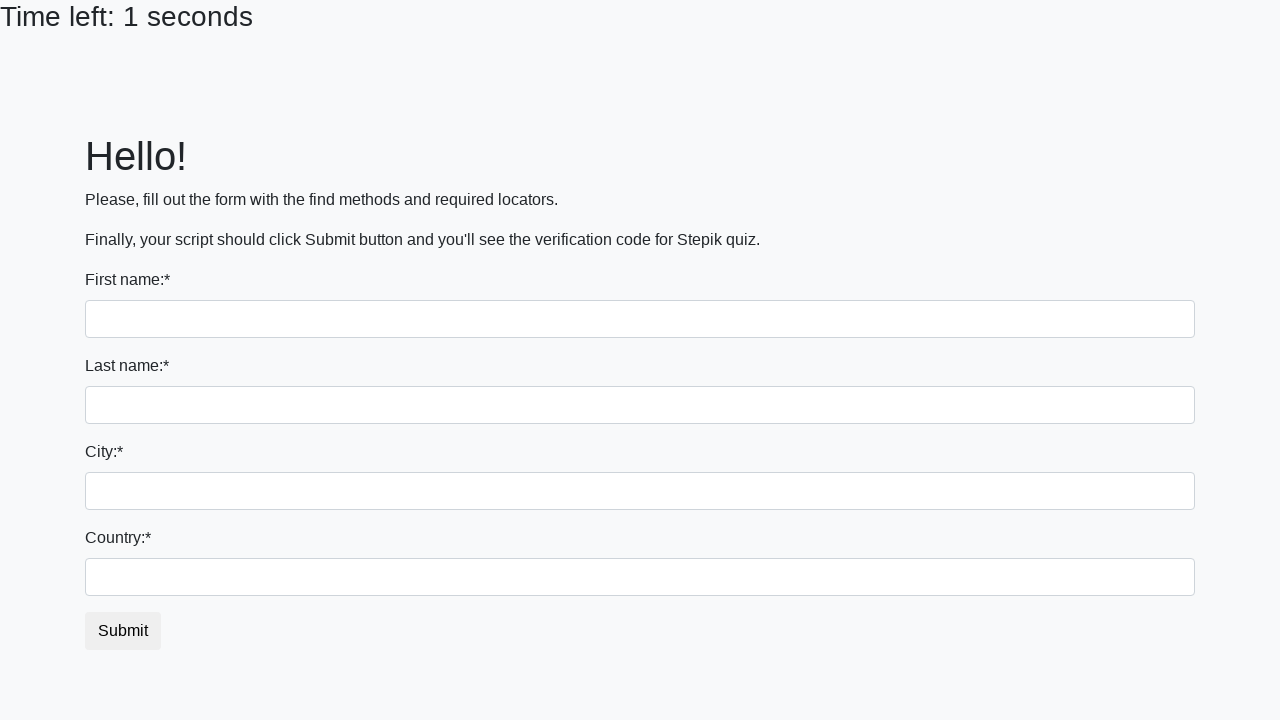

Filled first name field with 'Zhundy' using tag name selector on input
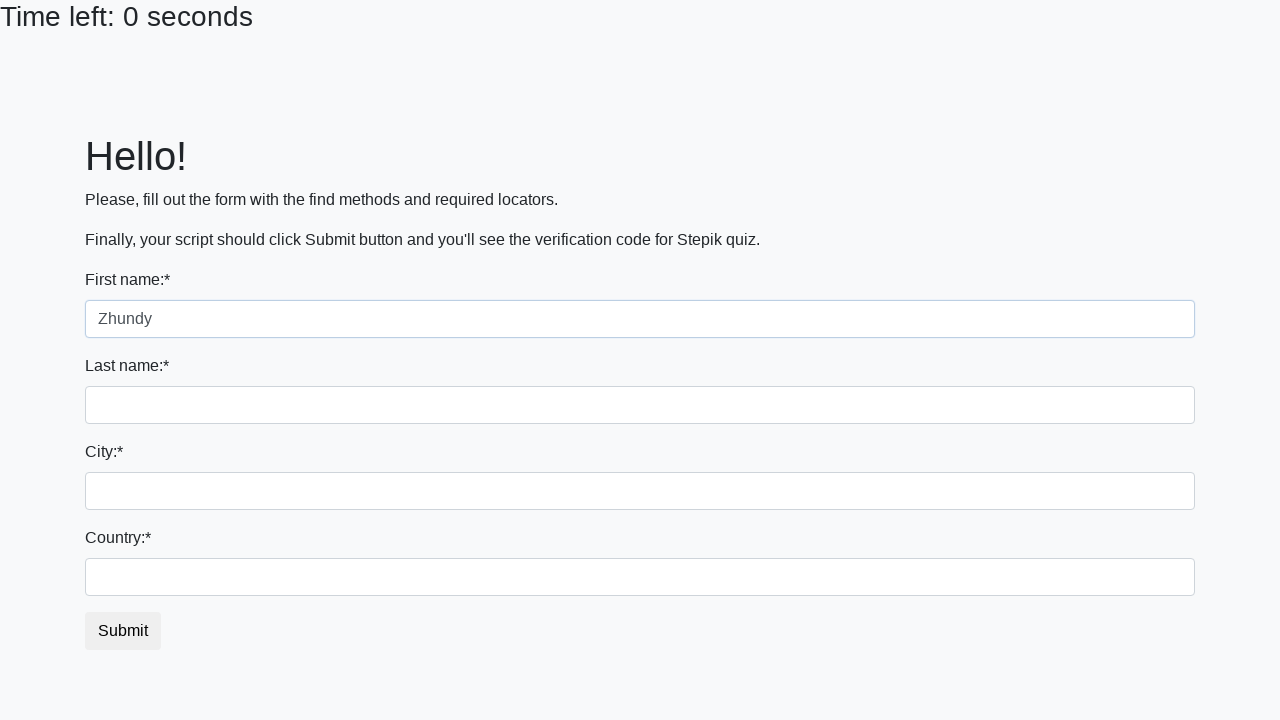

Filled last name field with 'Bayarov' using name attribute selector on input[name='last_name']
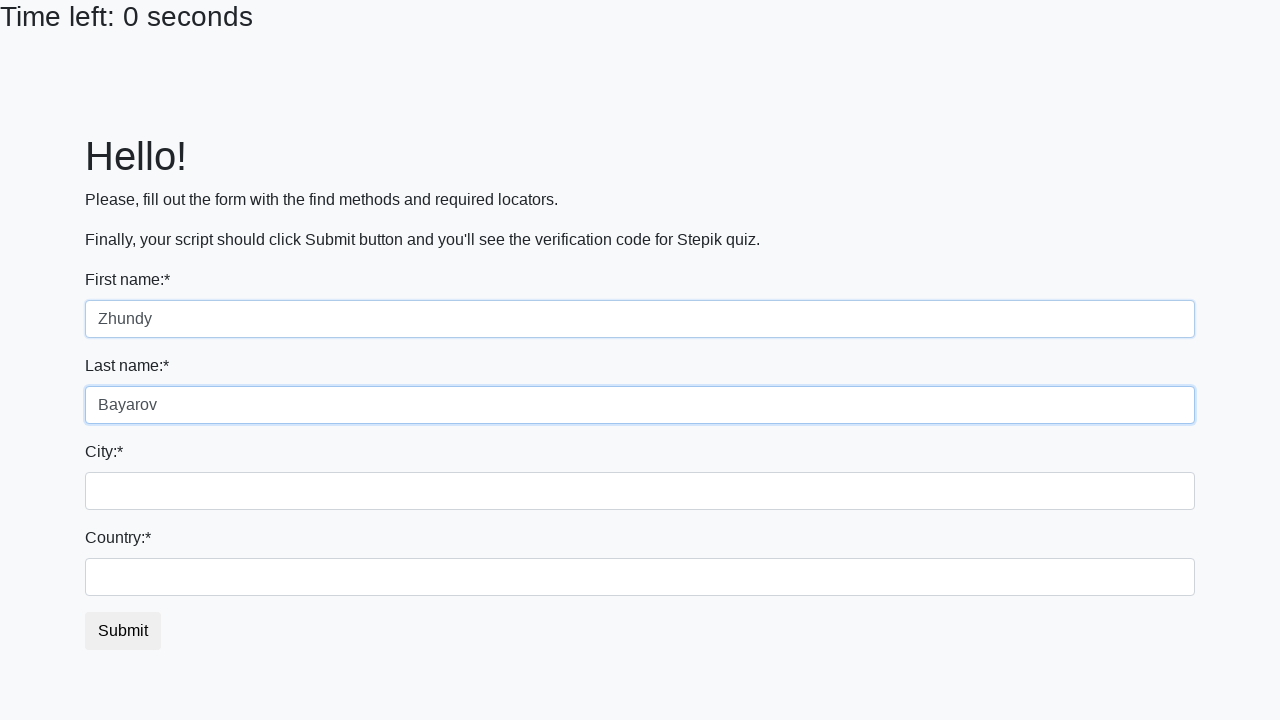

Filled city field with 'Moscow' using class selector on .form-control.city
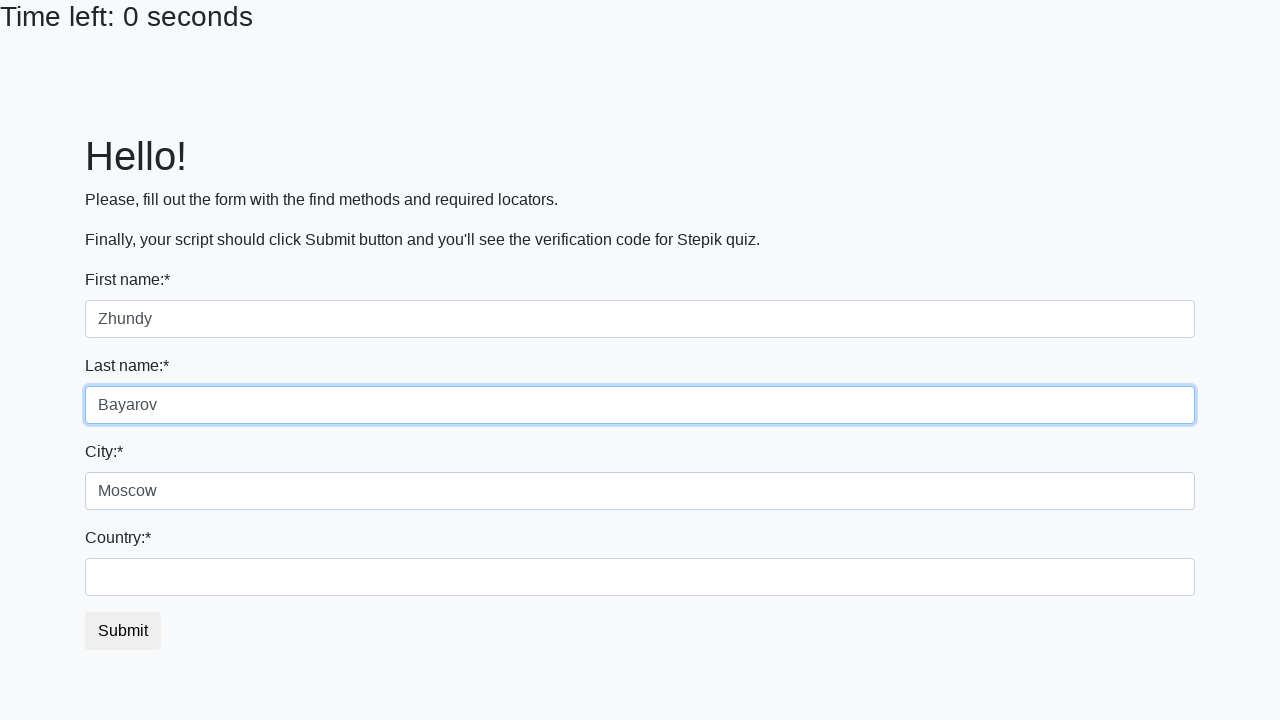

Filled country field with 'Russia' using ID selector on #country
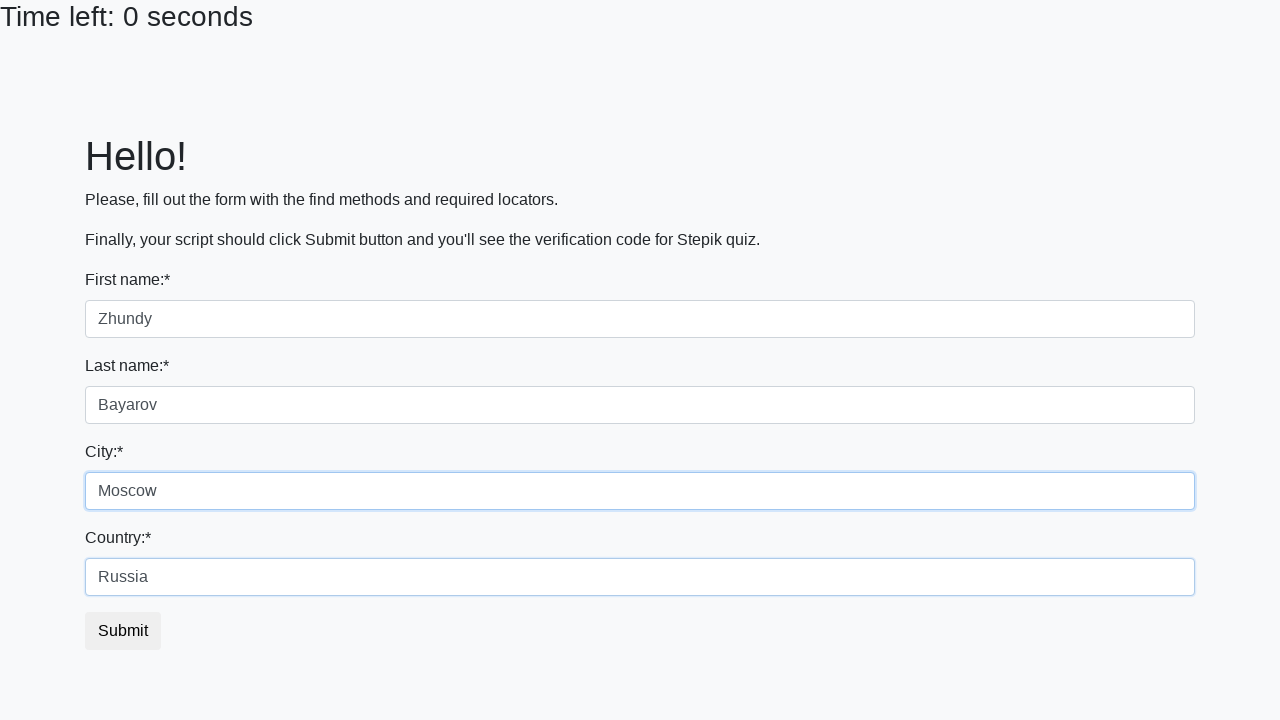

Clicked submit button to submit the form at (123, 631) on button.btn
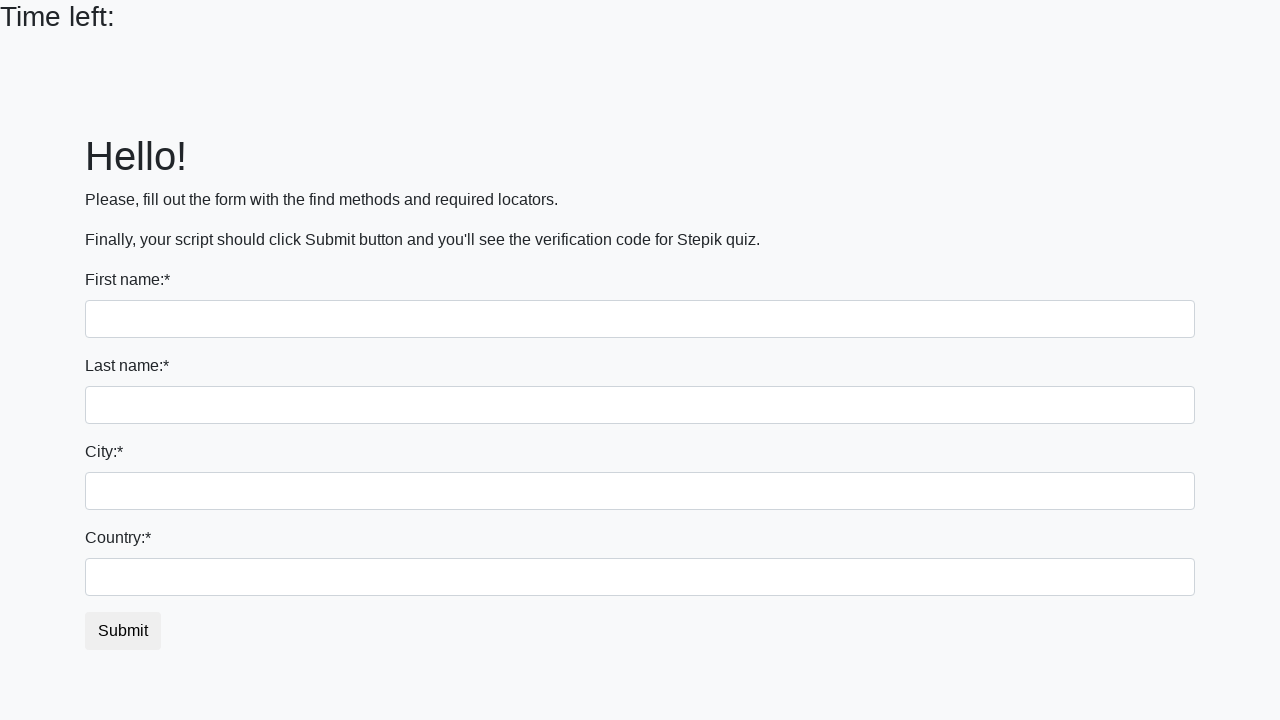

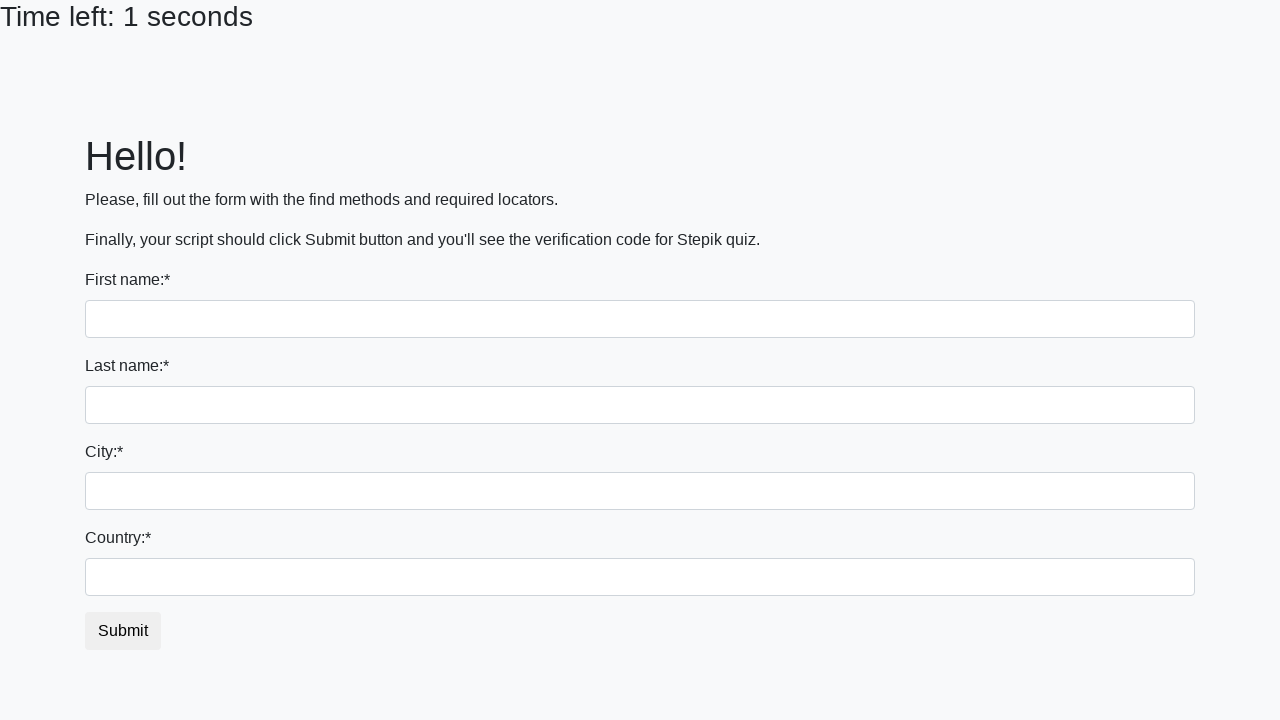